Tests the Python.org website search functionality by entering "pycon" into the search field and submitting the search, then verifying results are found.

Starting URL: https://www.python.org

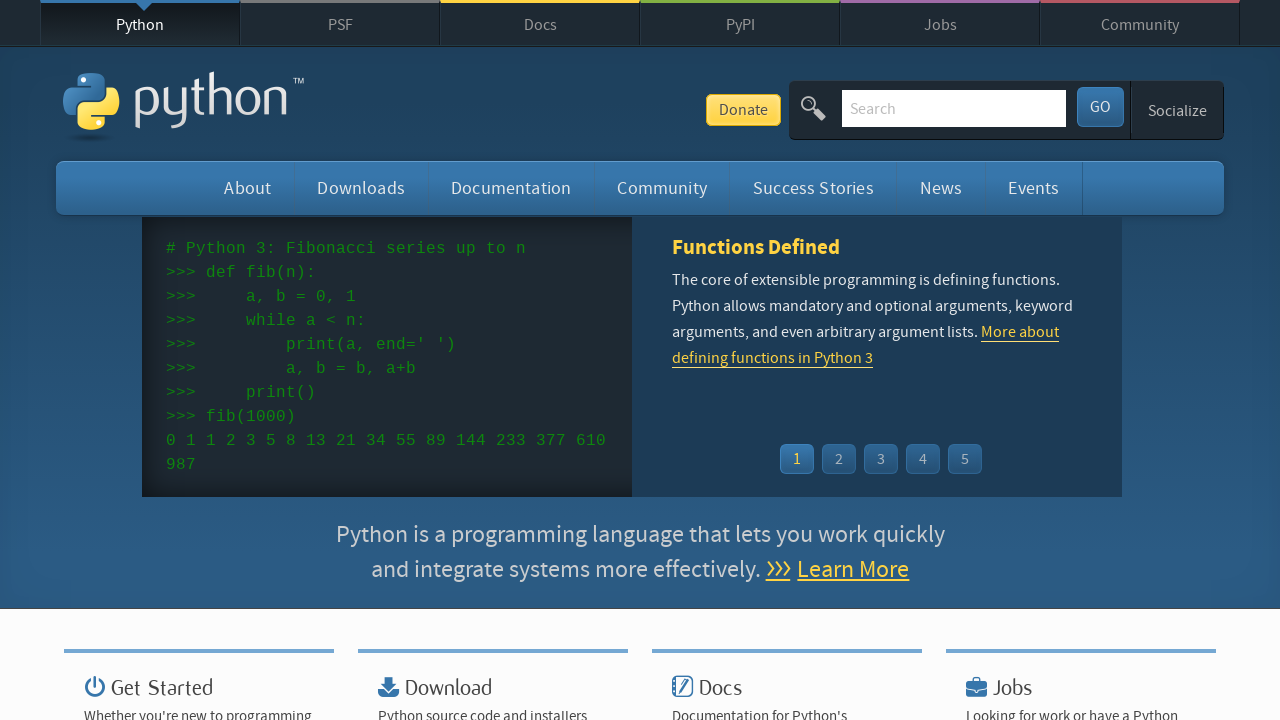

Verified page title contains 'Python'
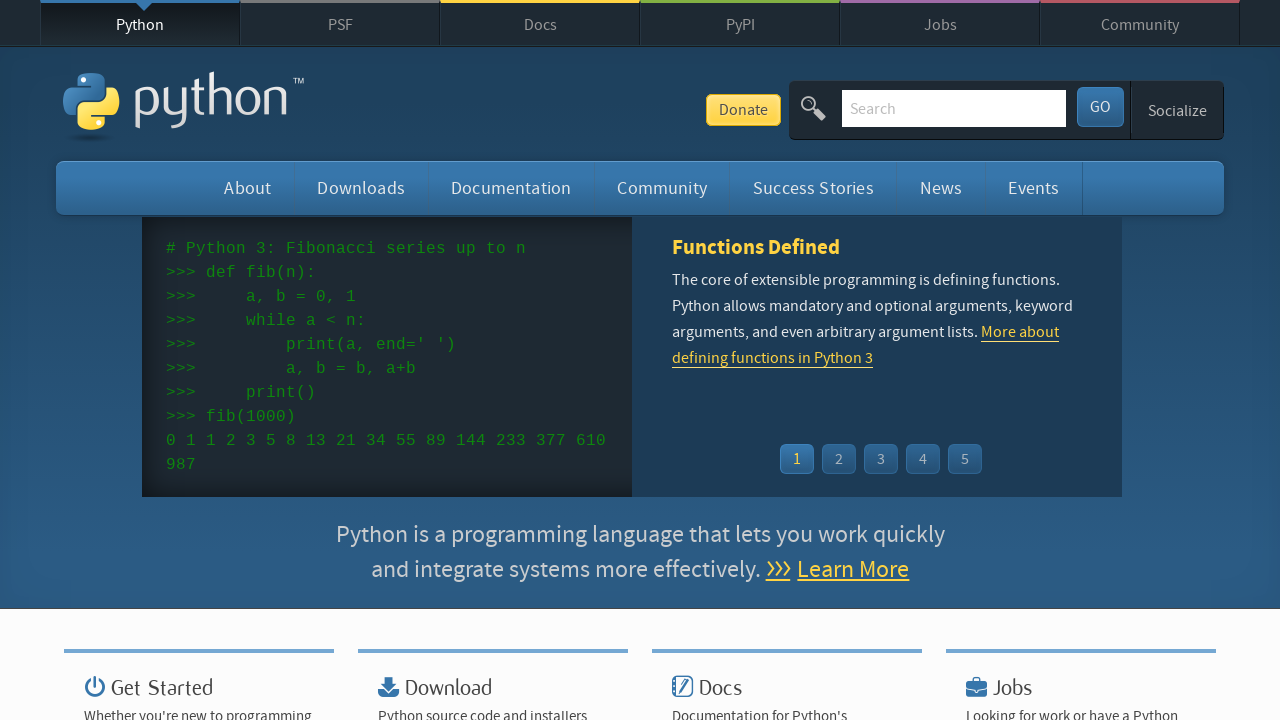

Filled search field with 'pycon' on input[name='q']
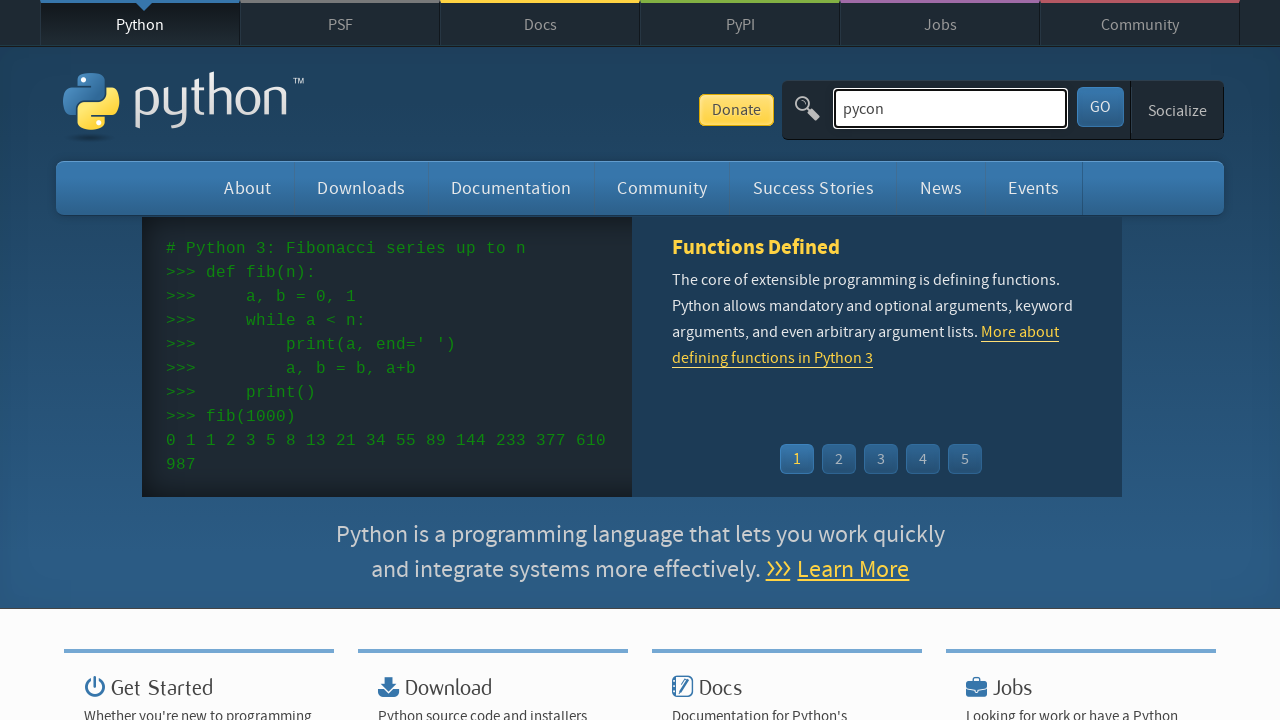

Pressed Enter to submit search query on input[name='q']
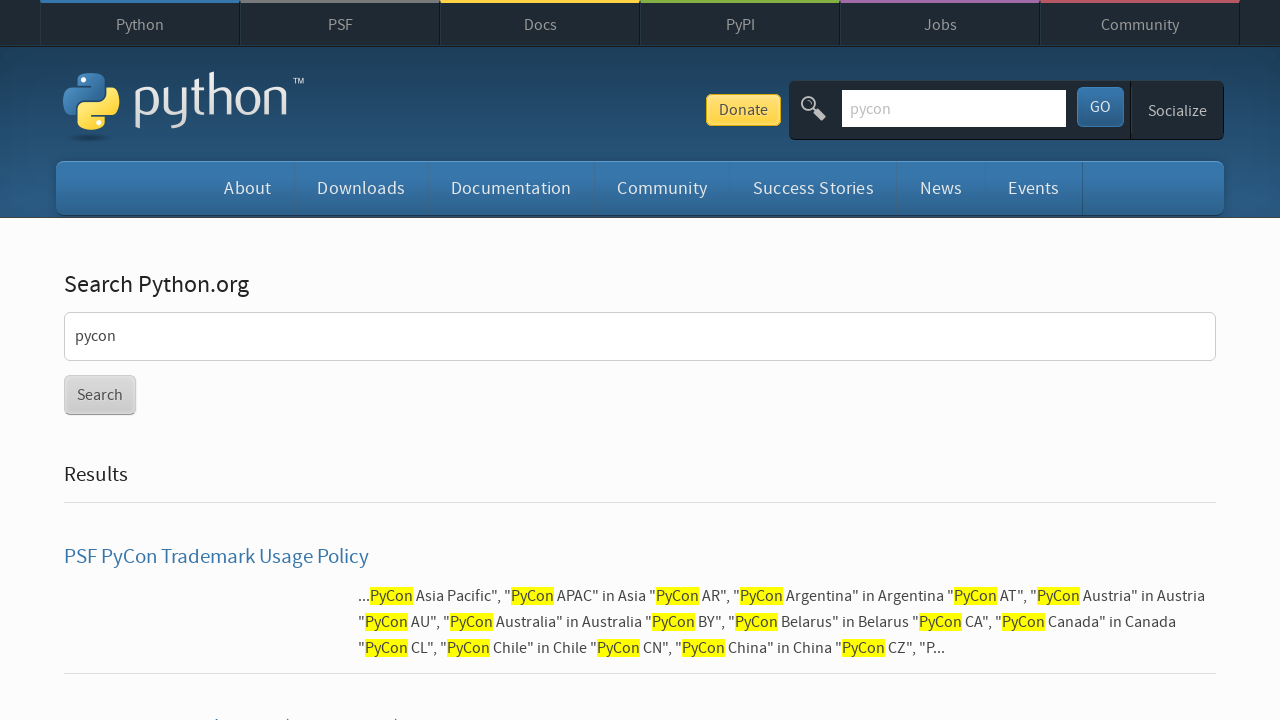

Waited for page to load (networkidle)
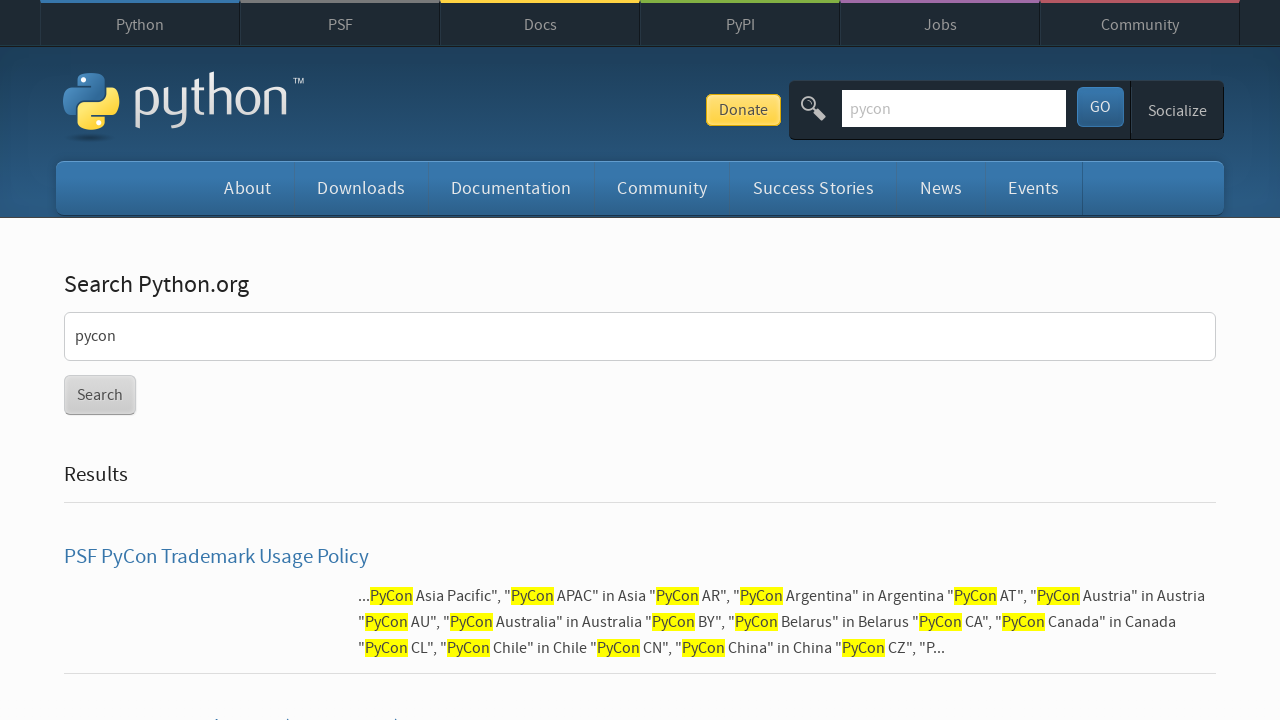

Verified search results were found (no 'No results found' message)
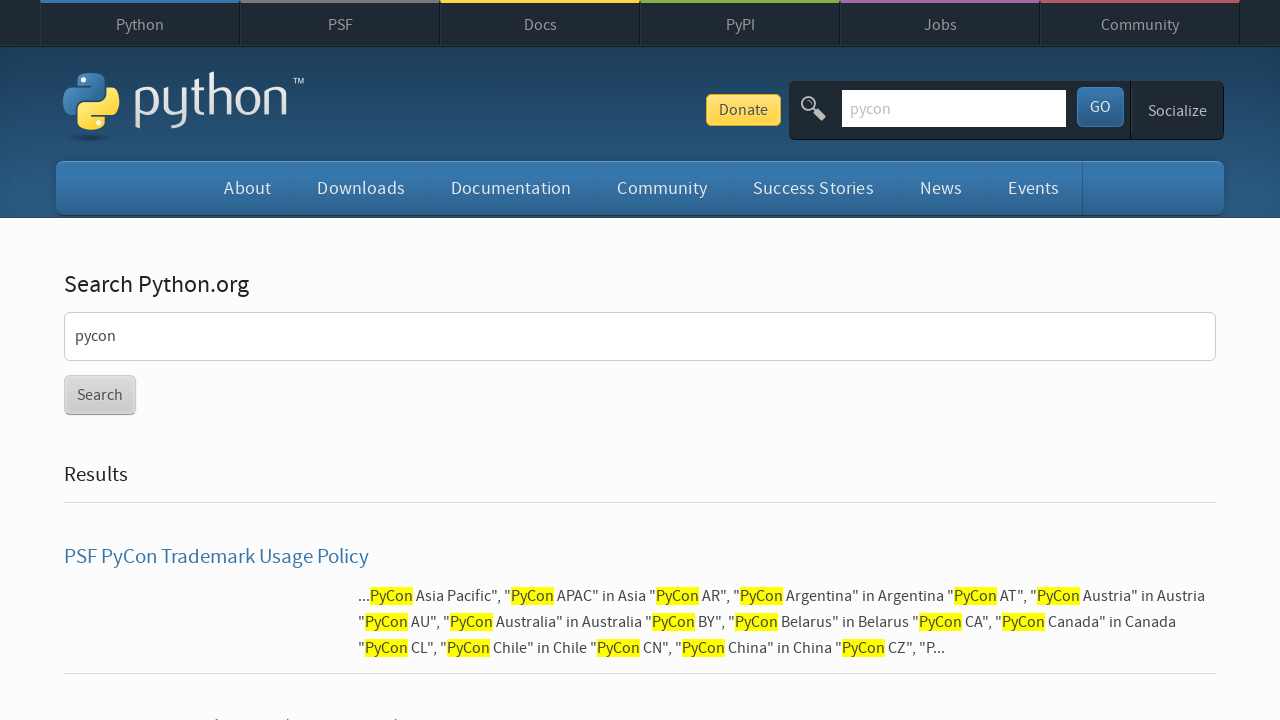

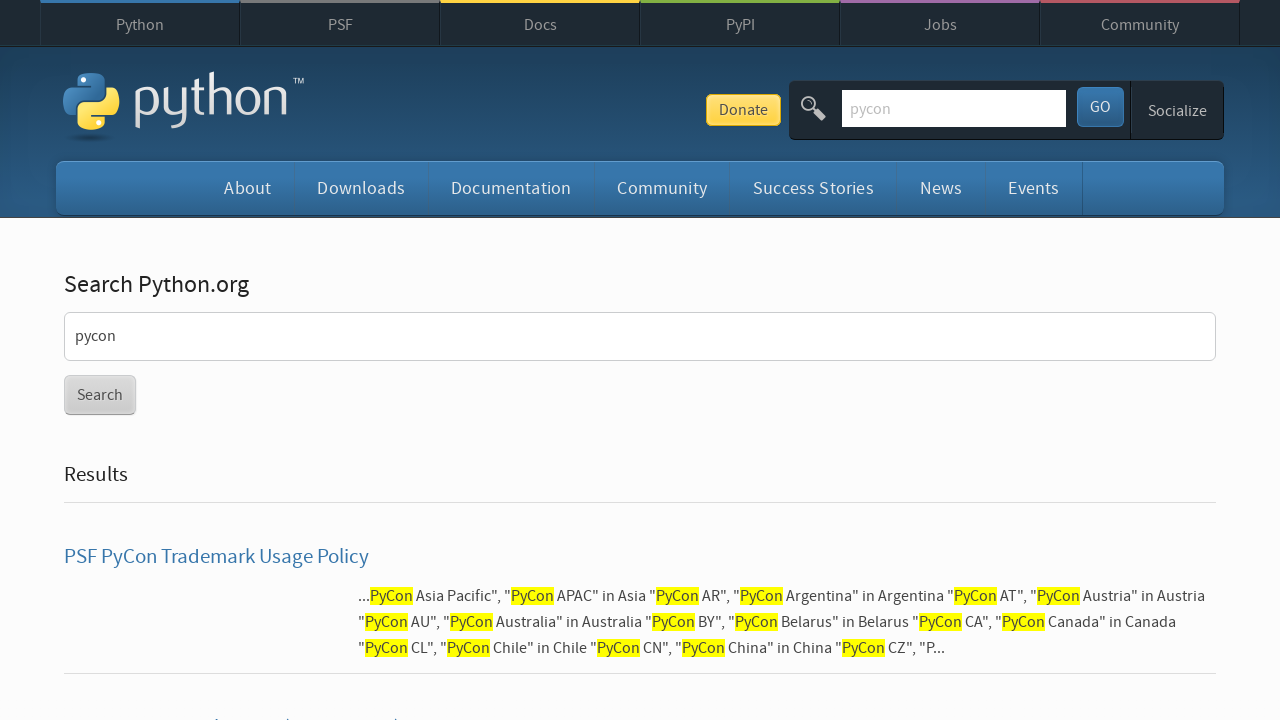